Navigates to the login page, clicks login with empty credentials, and verifies error message with close button is displayed

Starting URL: https://the-internet.herokuapp.com/

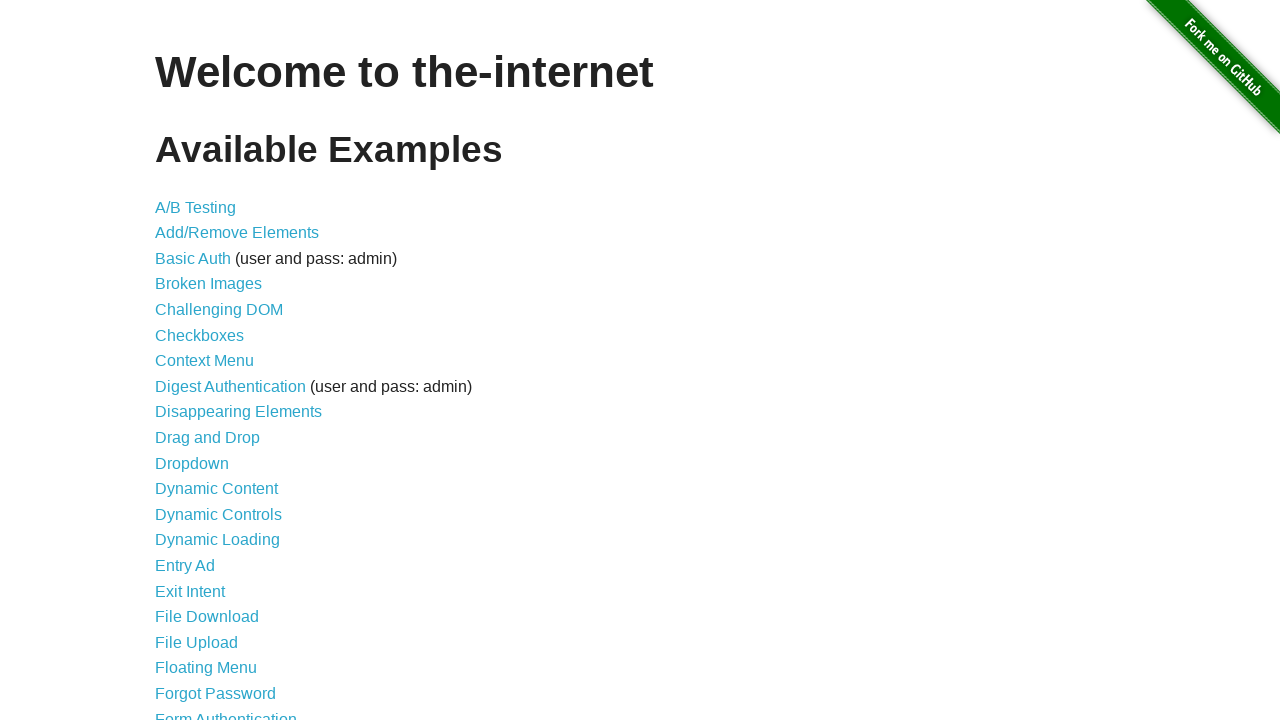

Clicked on login link at (226, 712) on a[href='/login']
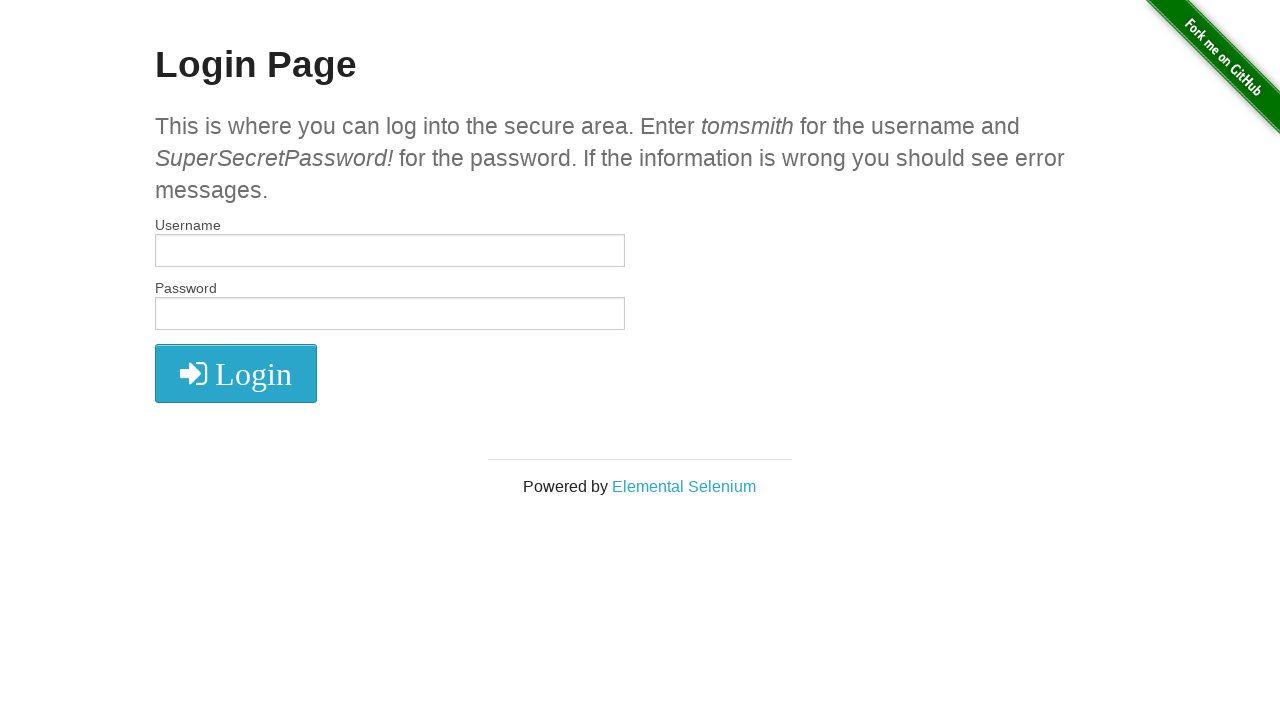

Clicked login button with empty credentials at (236, 374) on .fa.fa-2x.fa-sign-in
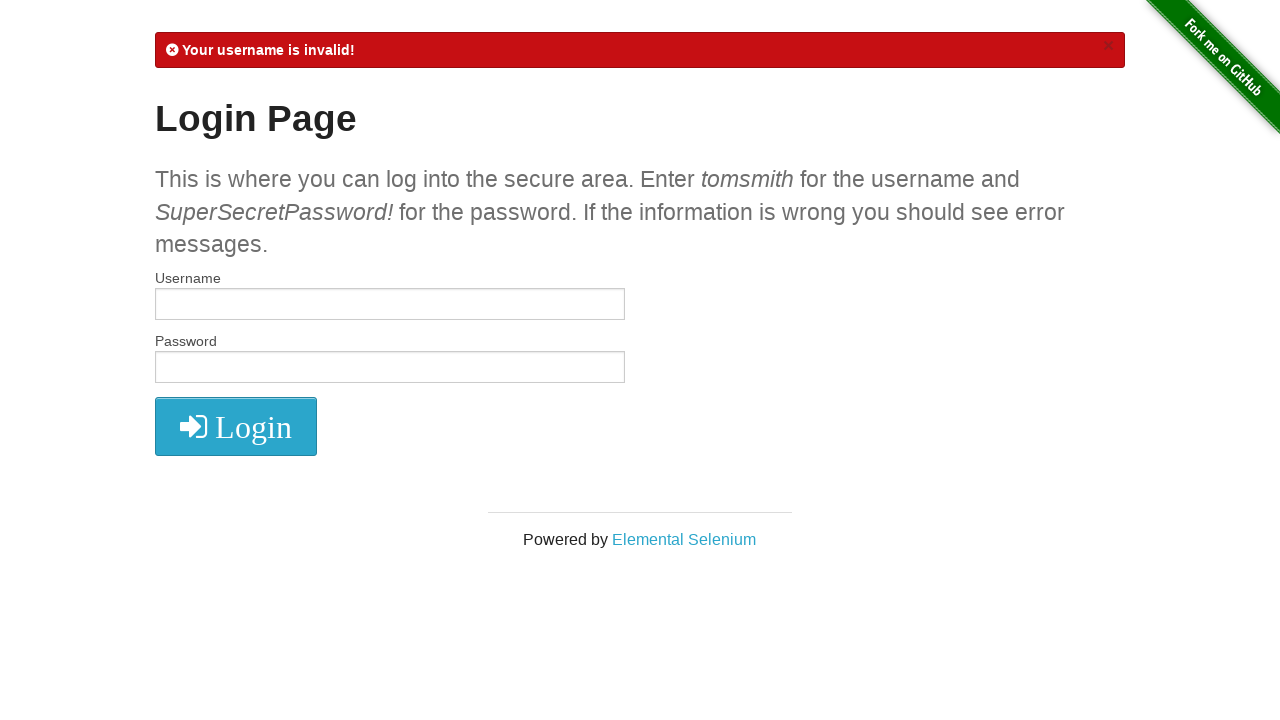

Error message flash element appeared
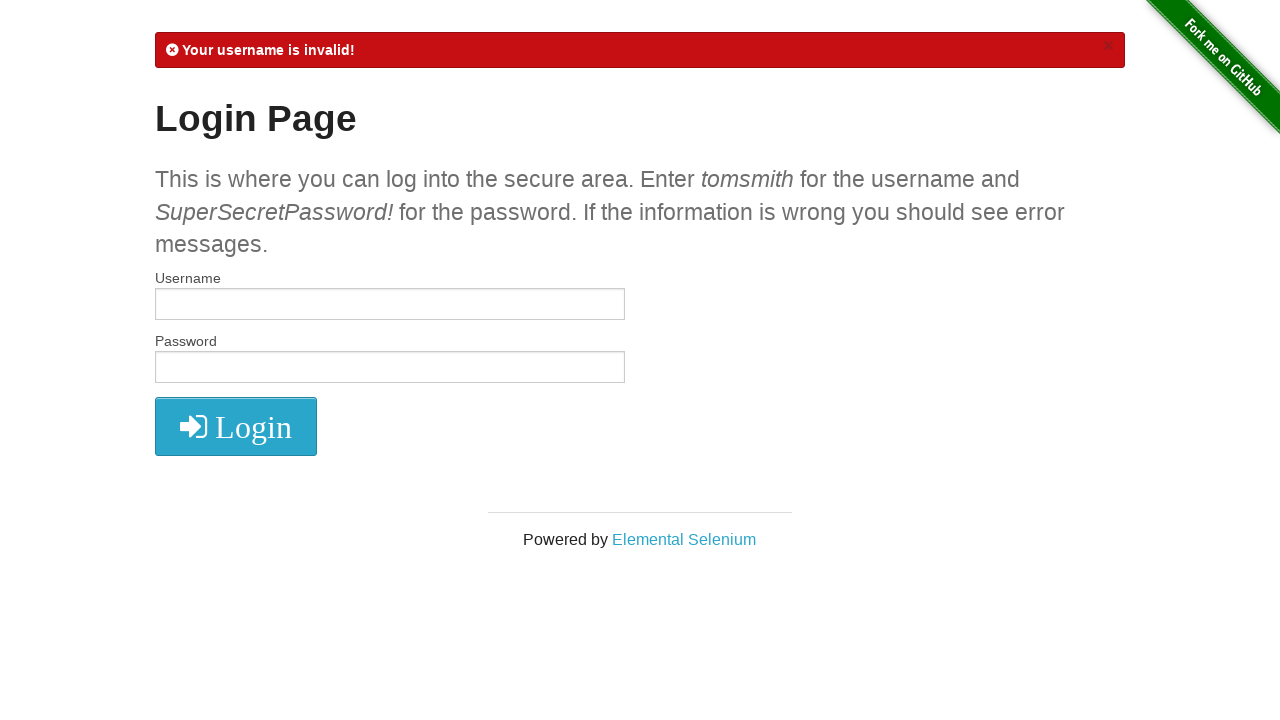

Close button for error message is displayed
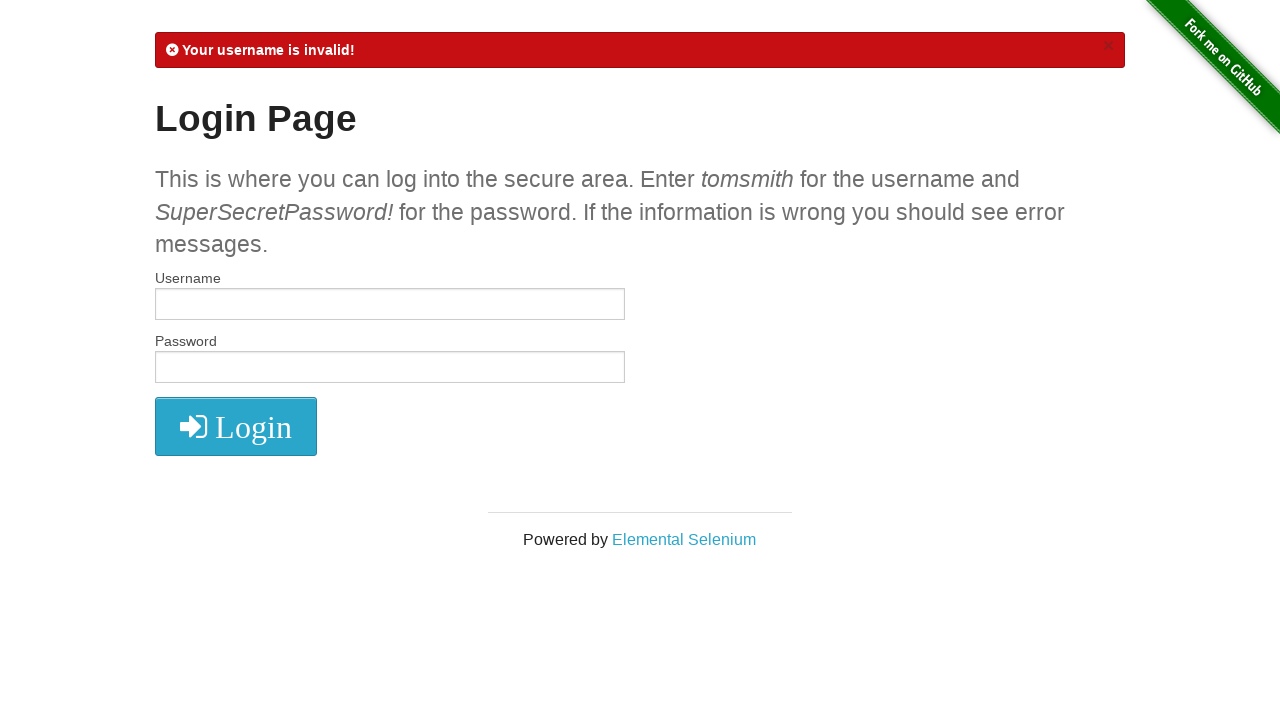

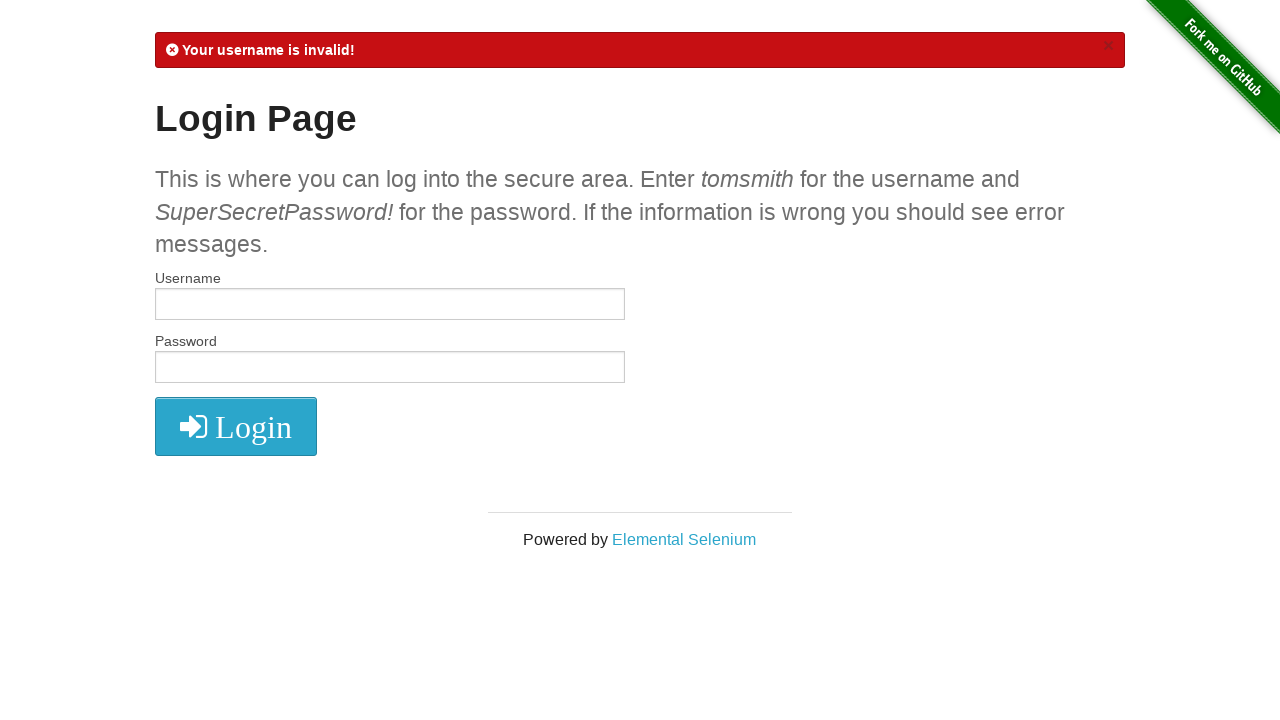